Tests compound interest calculator by entering principal amount, interest rate, and period, then verifies the calculated interest and total value

Starting URL: https://cleartax.in/s/compound-interest-calculator

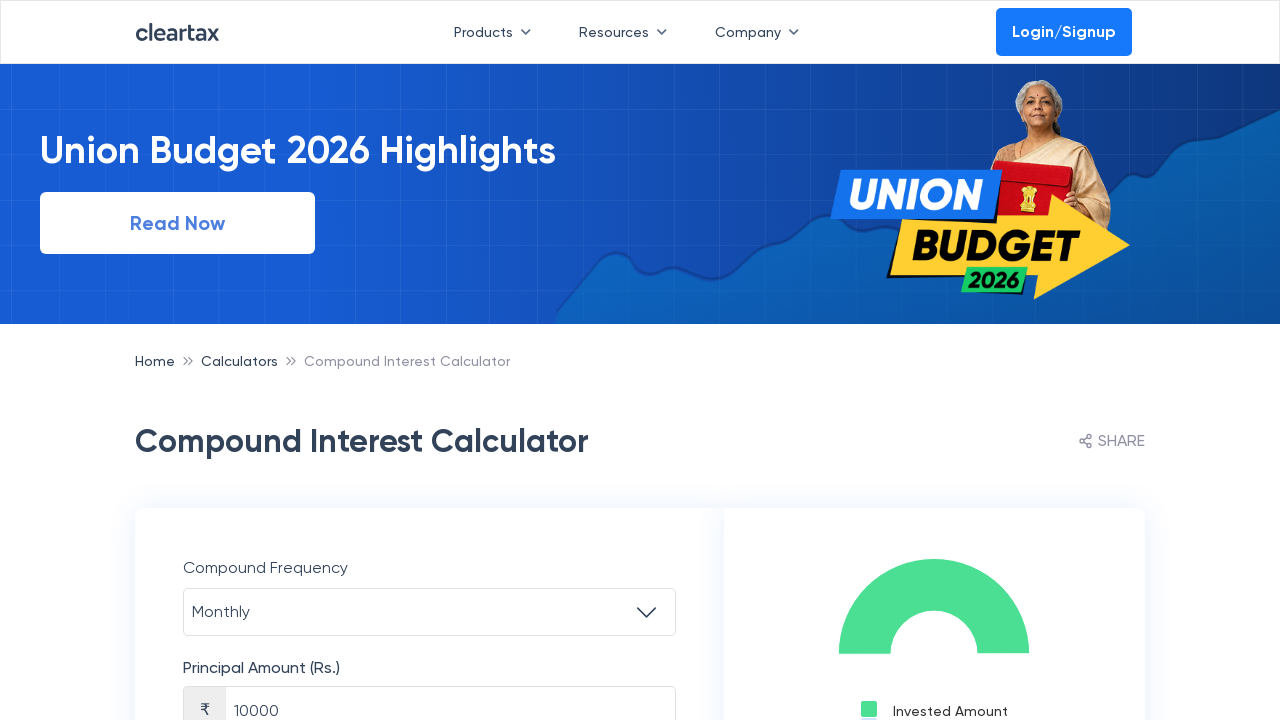

Selected 'Yearly' as compound frequency on #compoundFrequency
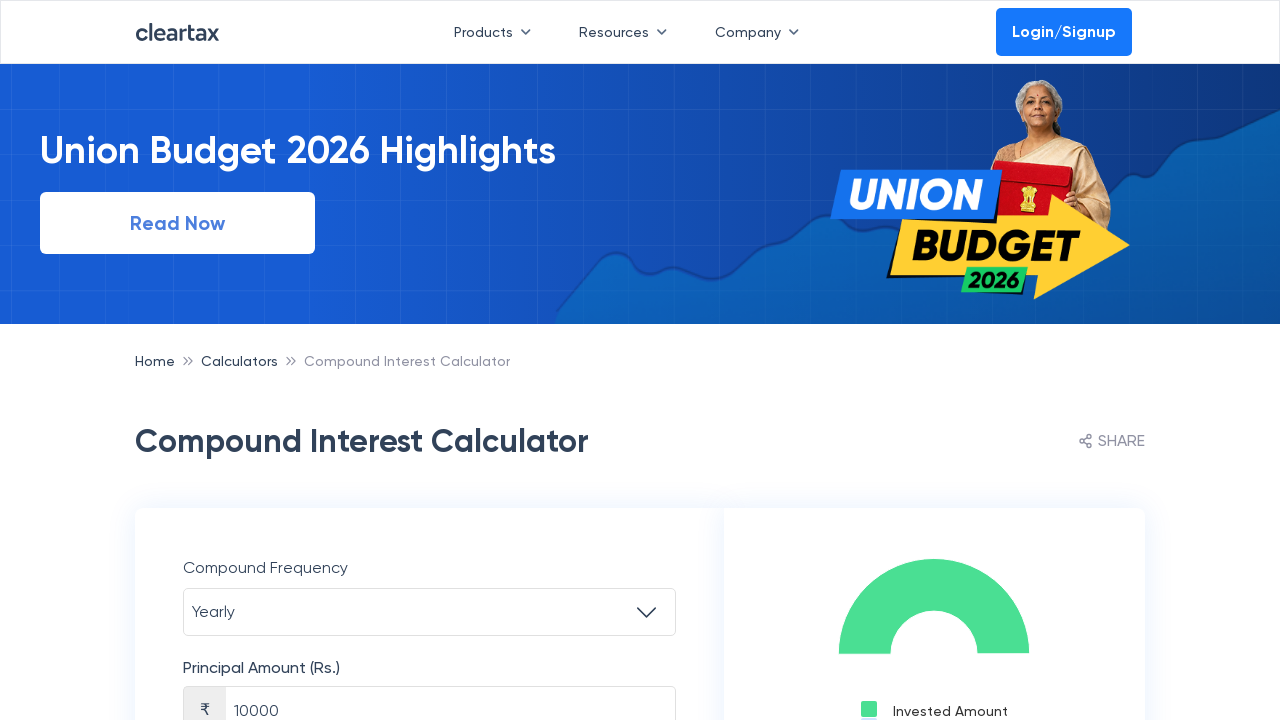

Entered principal amount of 7000 on #principleAmount
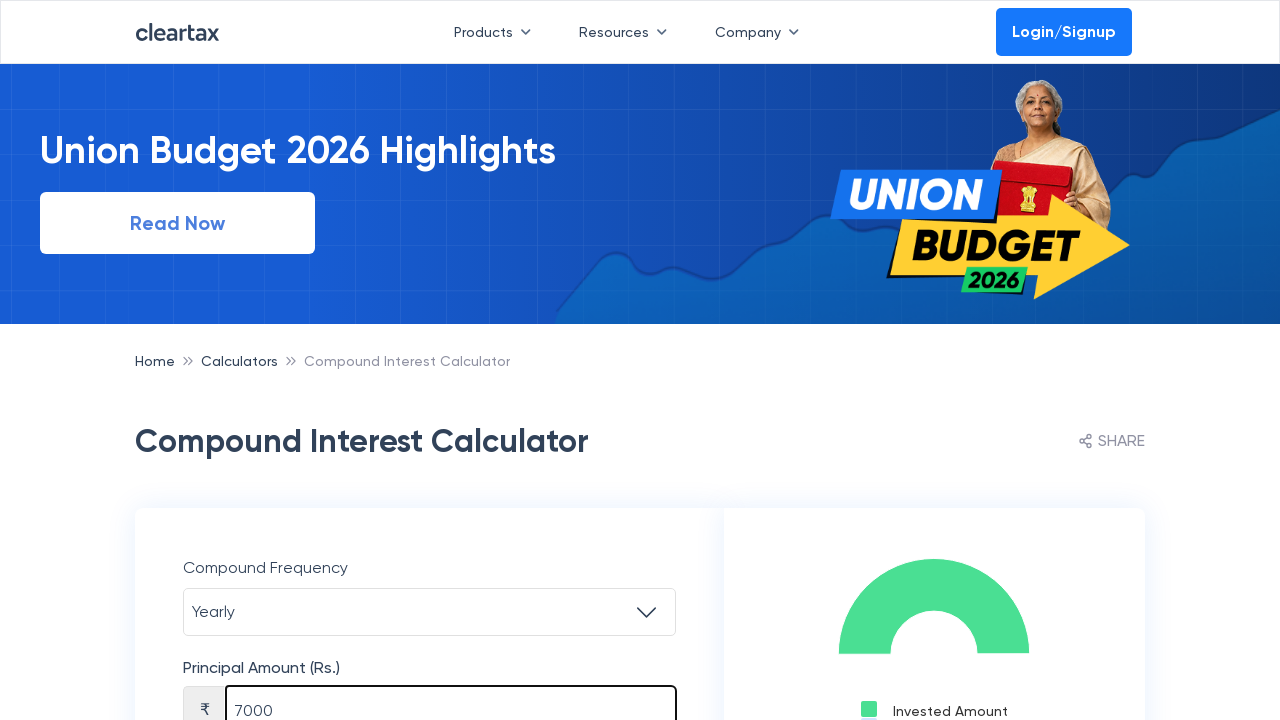

Entered annual interest rate of 10% on #annualrate
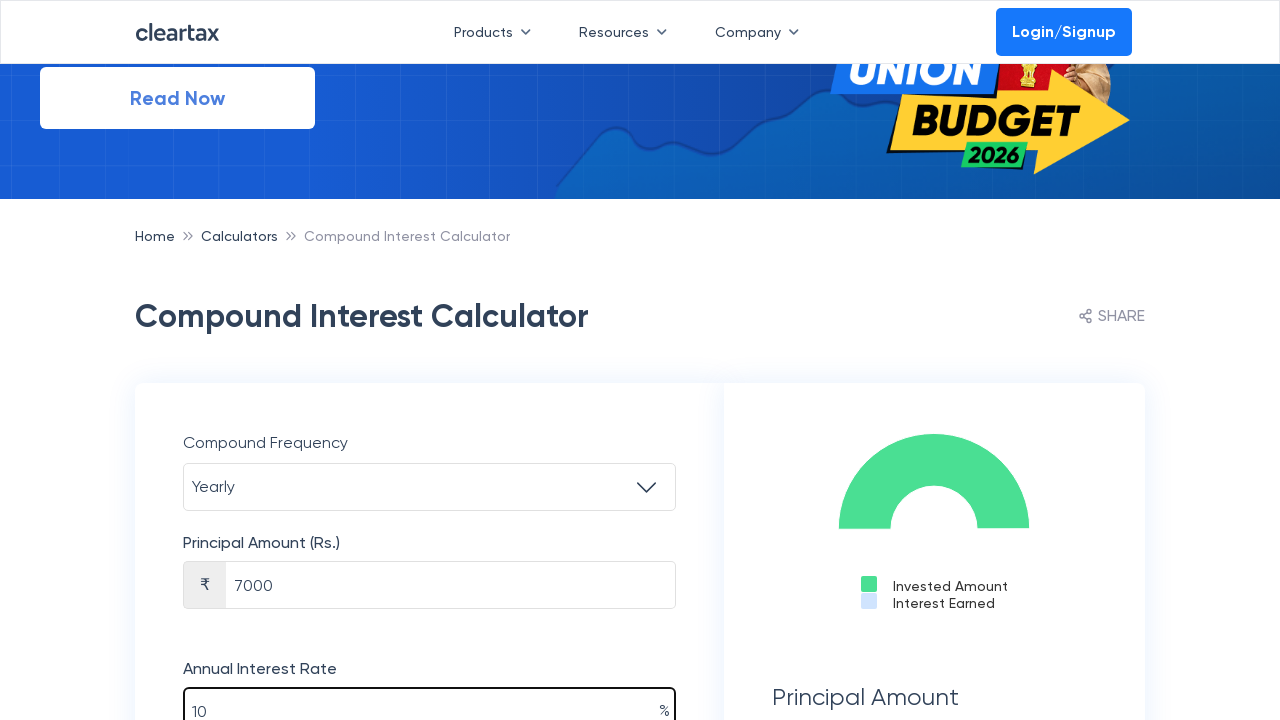

Selected 'Years' as period unit on #periodUnit
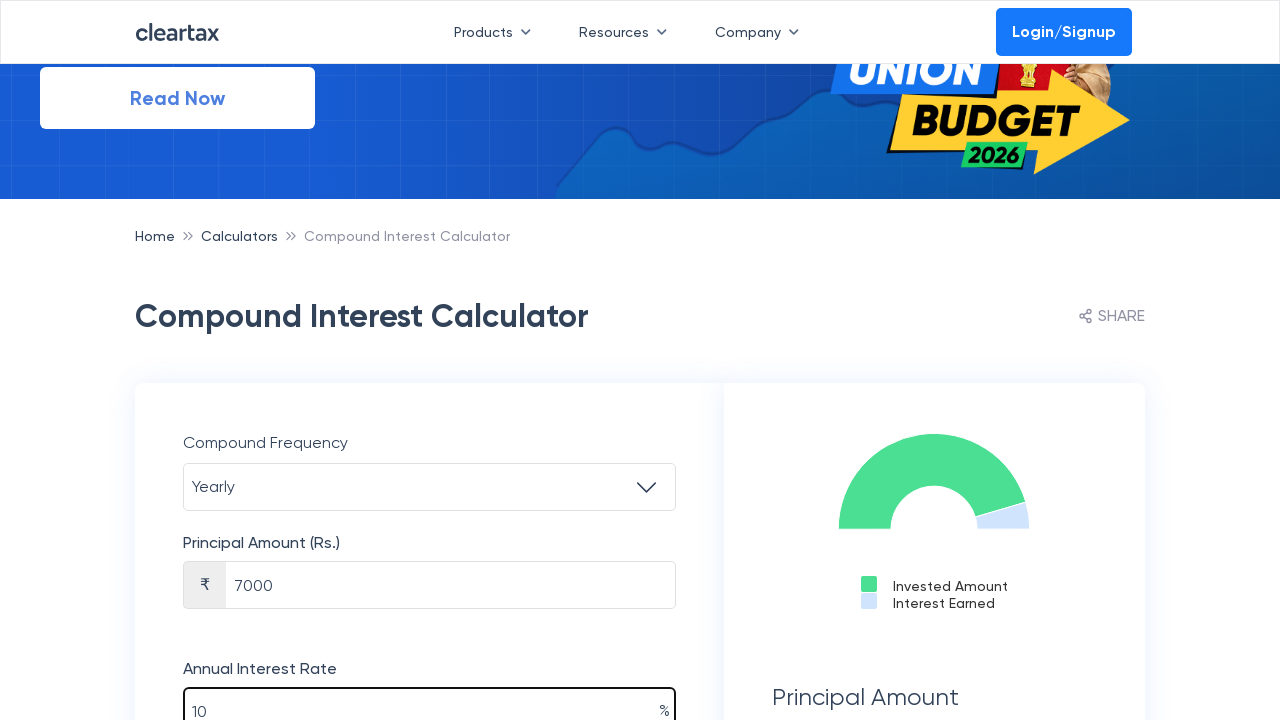

Entered period value of 1 year on #periodInDigit
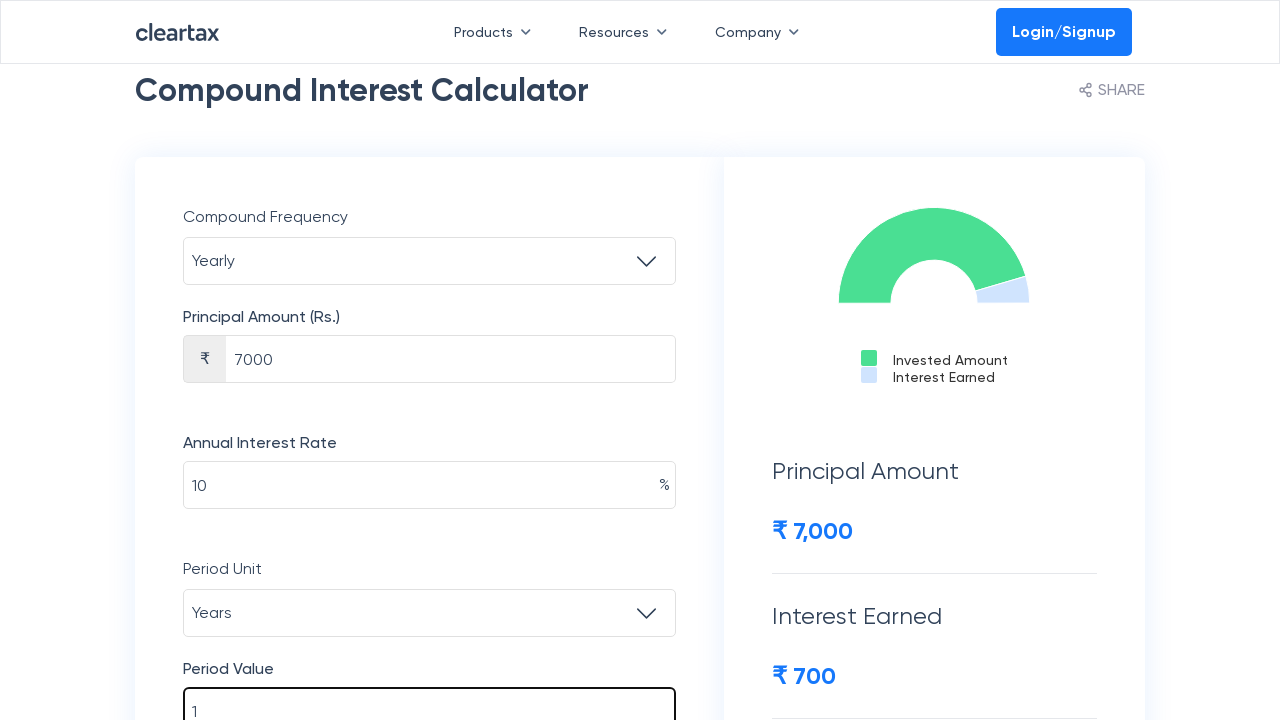

Waited 1 second for calculation to complete
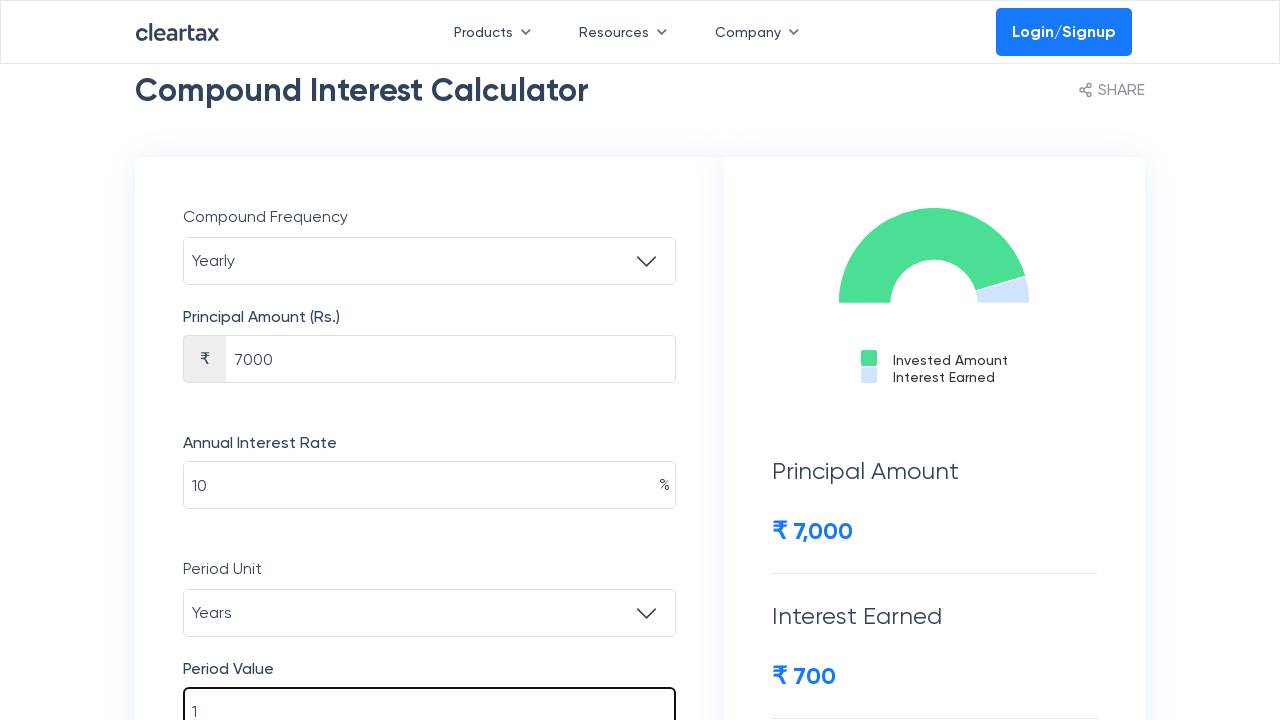

Retrieved interest earned value: ₹ 700
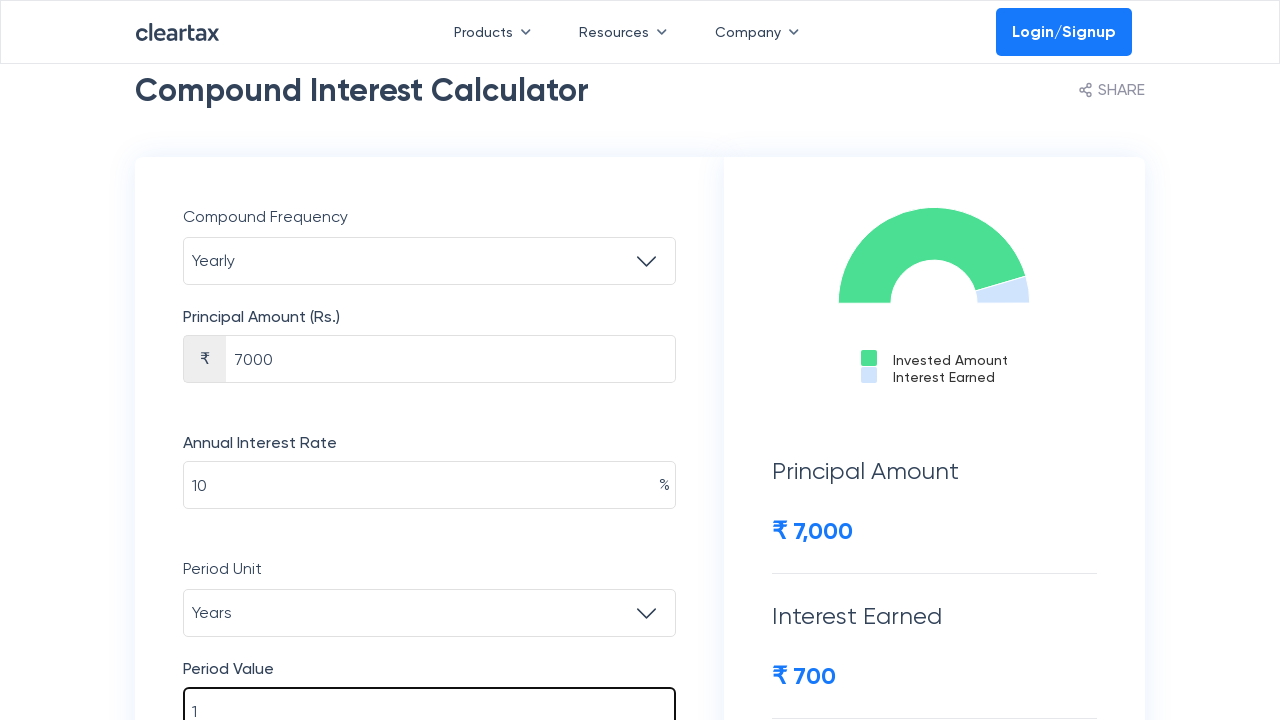

Verified that interest earned contains '700'
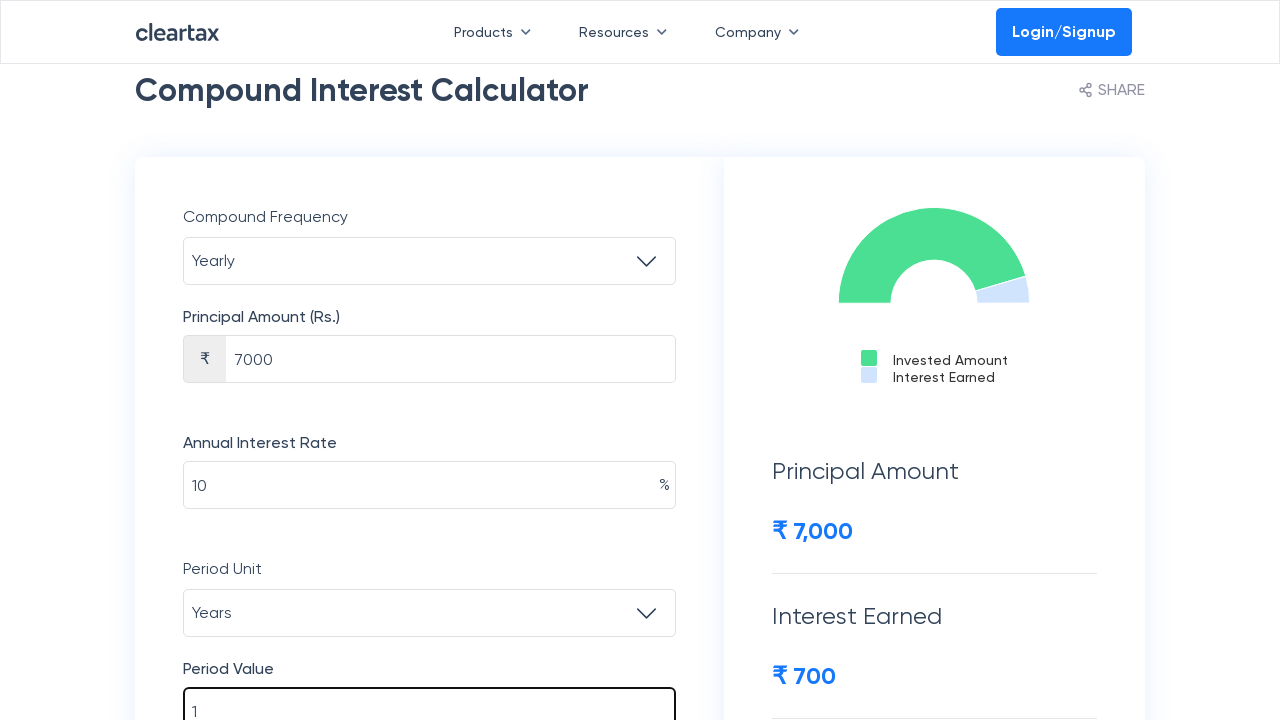

Retrieved total value: ₹ 7,700
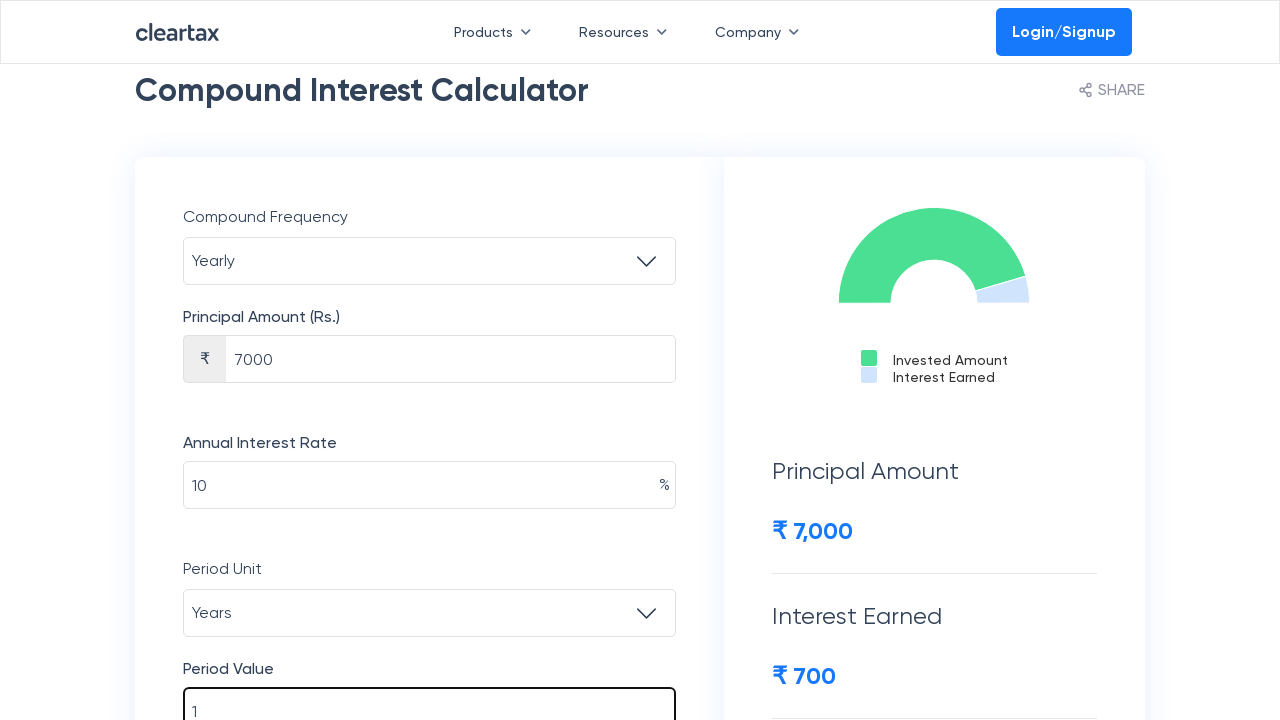

Verified that total value contains '7,700'
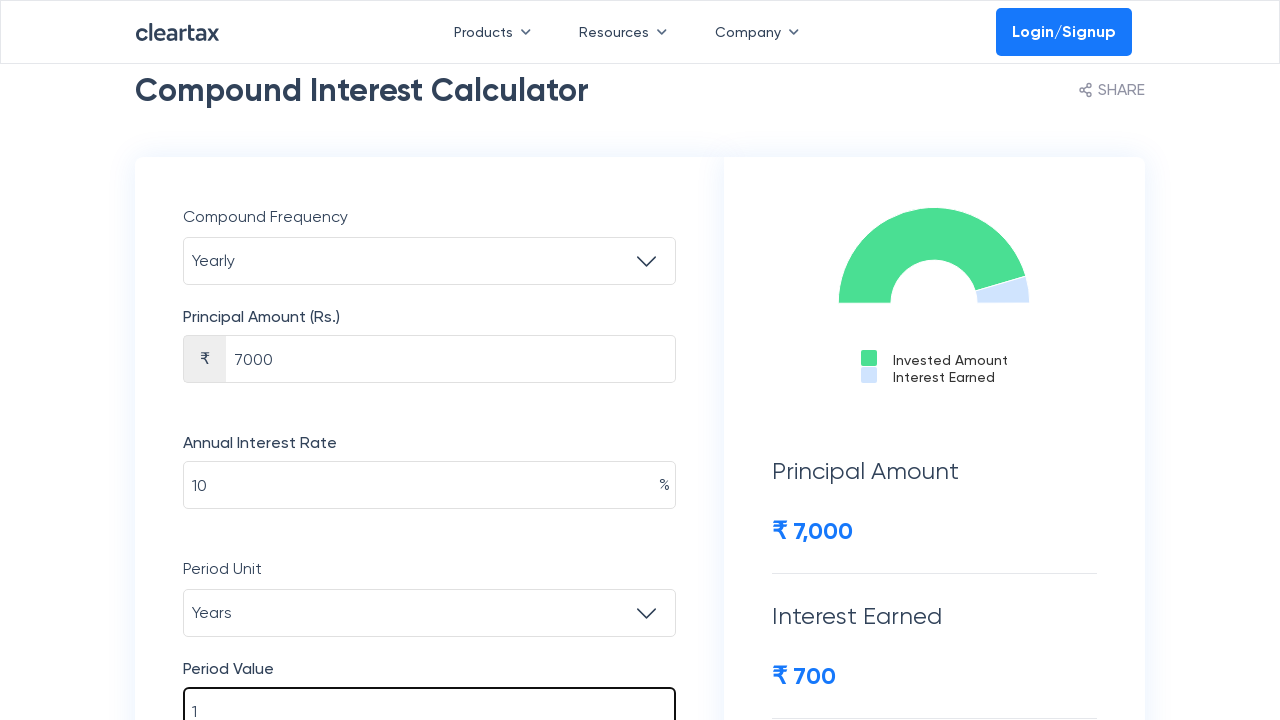

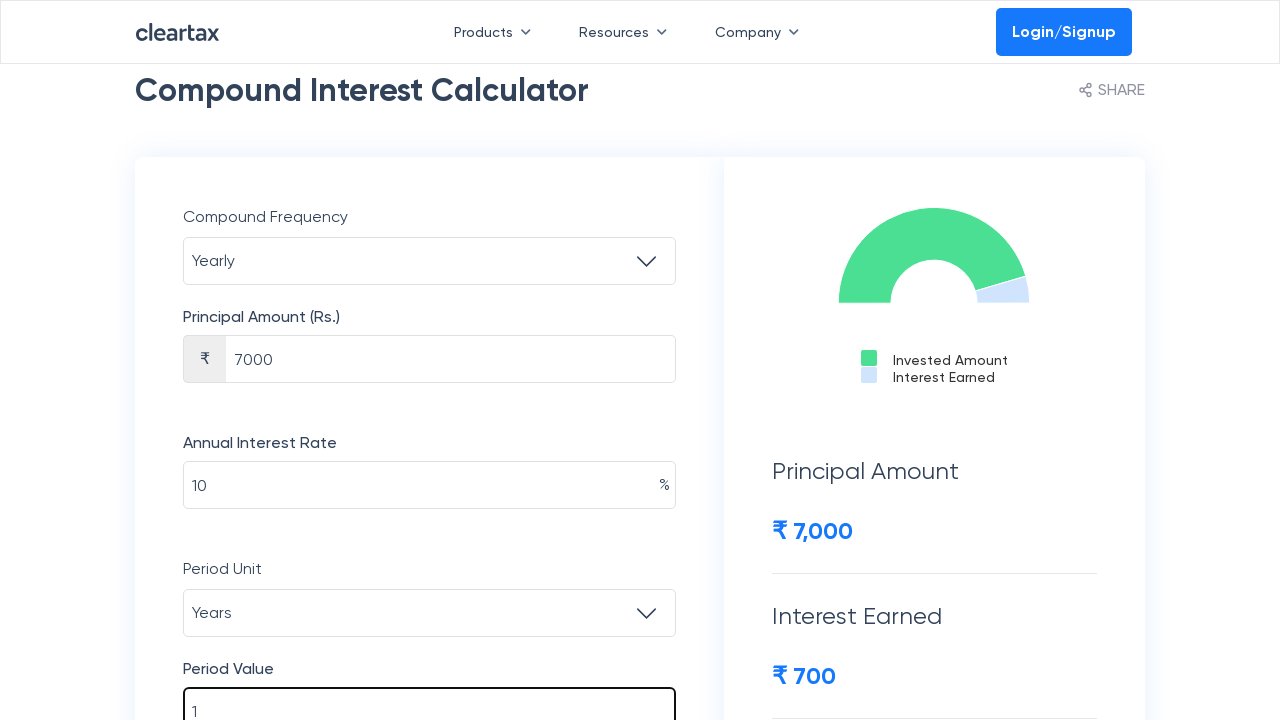